Tests mouse hover functionality on navigation menu items by hovering over each nav item in sequence with pauses between each hover action.

Starting URL: https://www.demoblaze.com/index.html

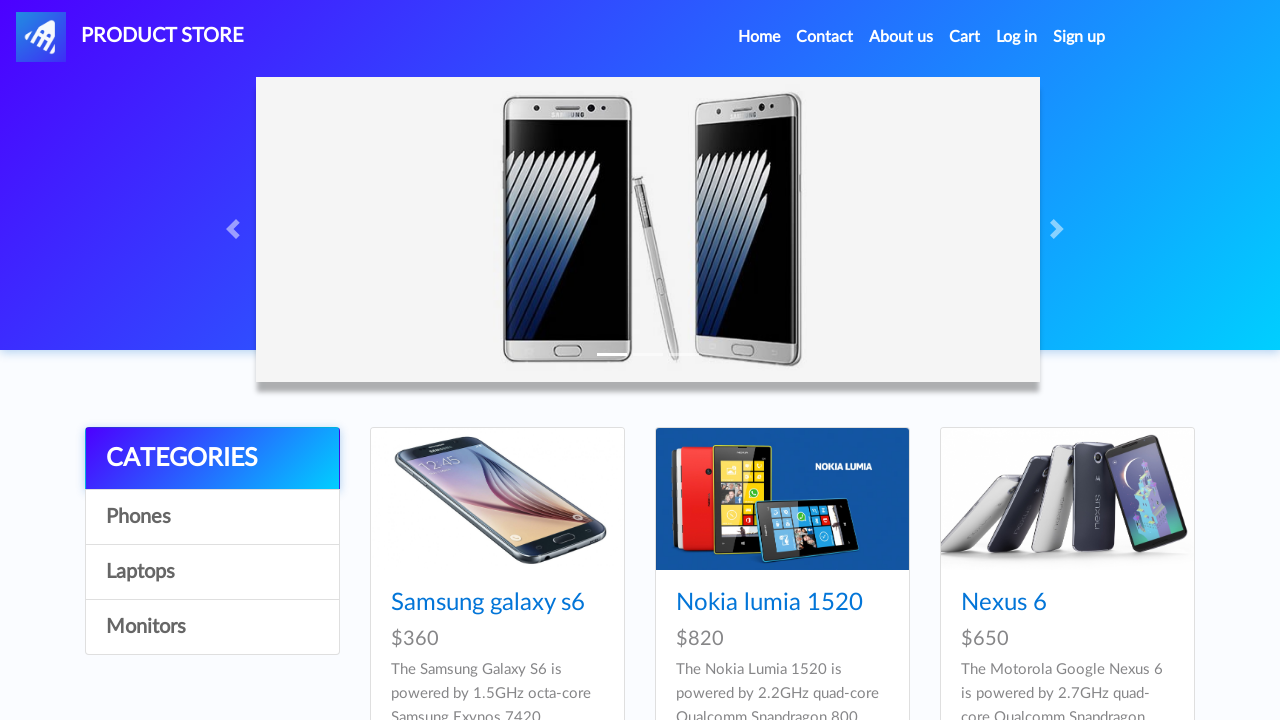

Hovered over Home navigation item at (759, 37) on li.nav-item:nth-child(1) > a:nth-child(1)
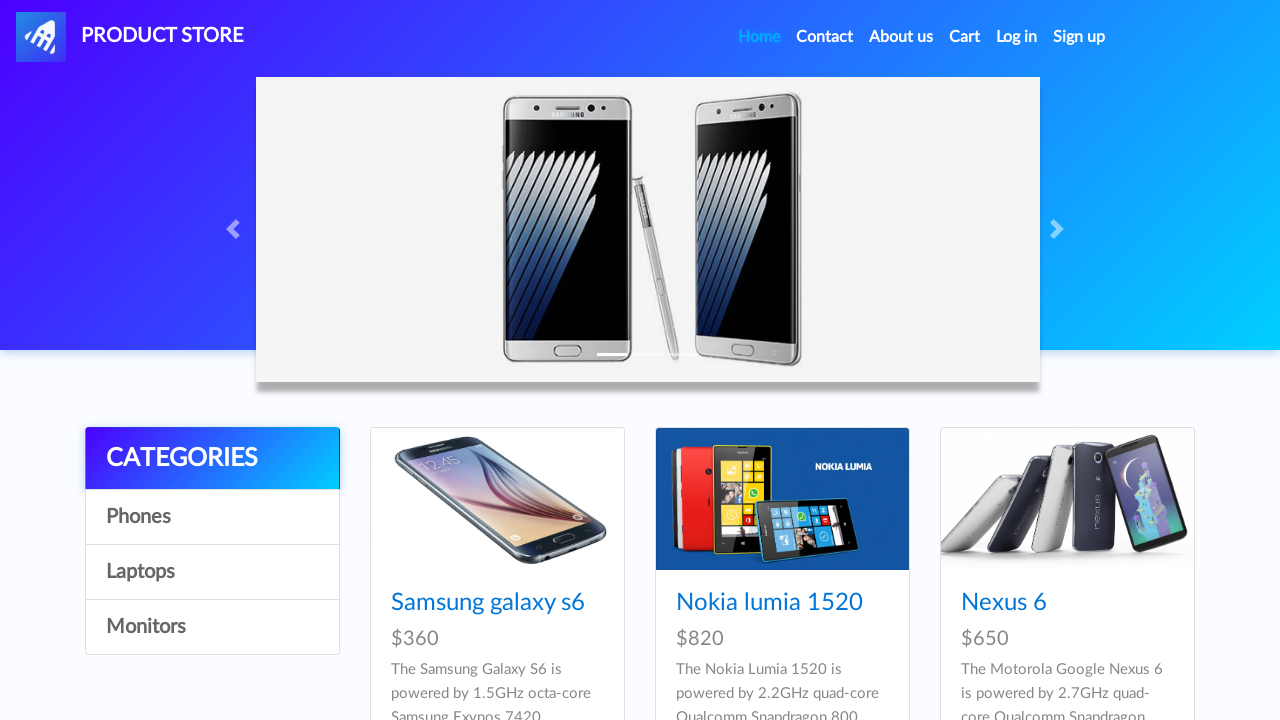

Waited 1000ms after hovering over Home
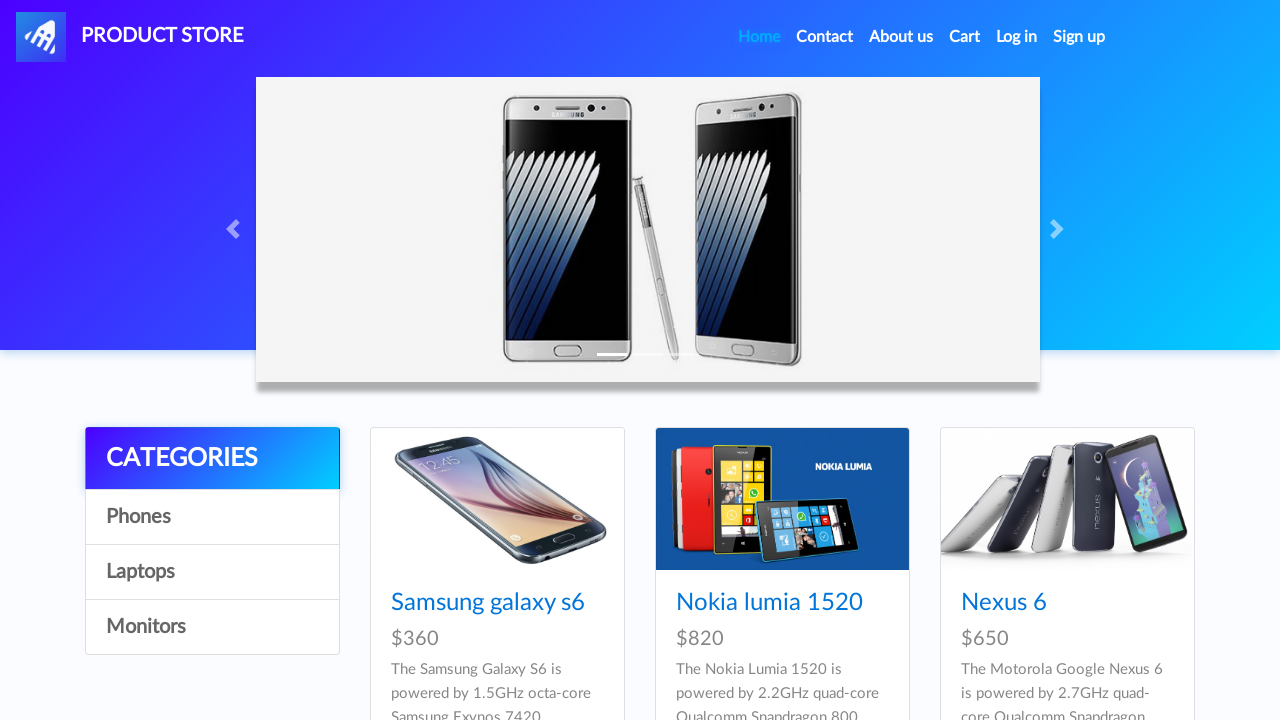

Hovered over Contact navigation item at (825, 37) on li.nav-item:nth-child(2) > a:nth-child(1)
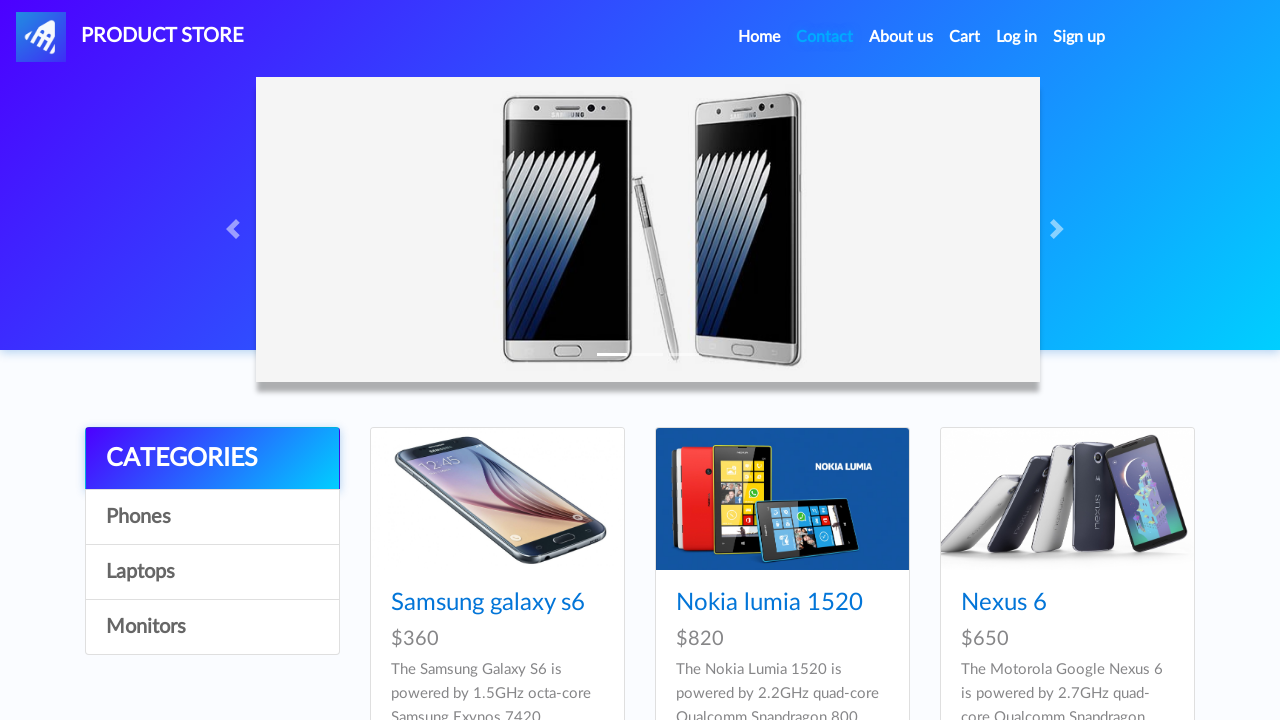

Waited 1000ms after hovering over Contact
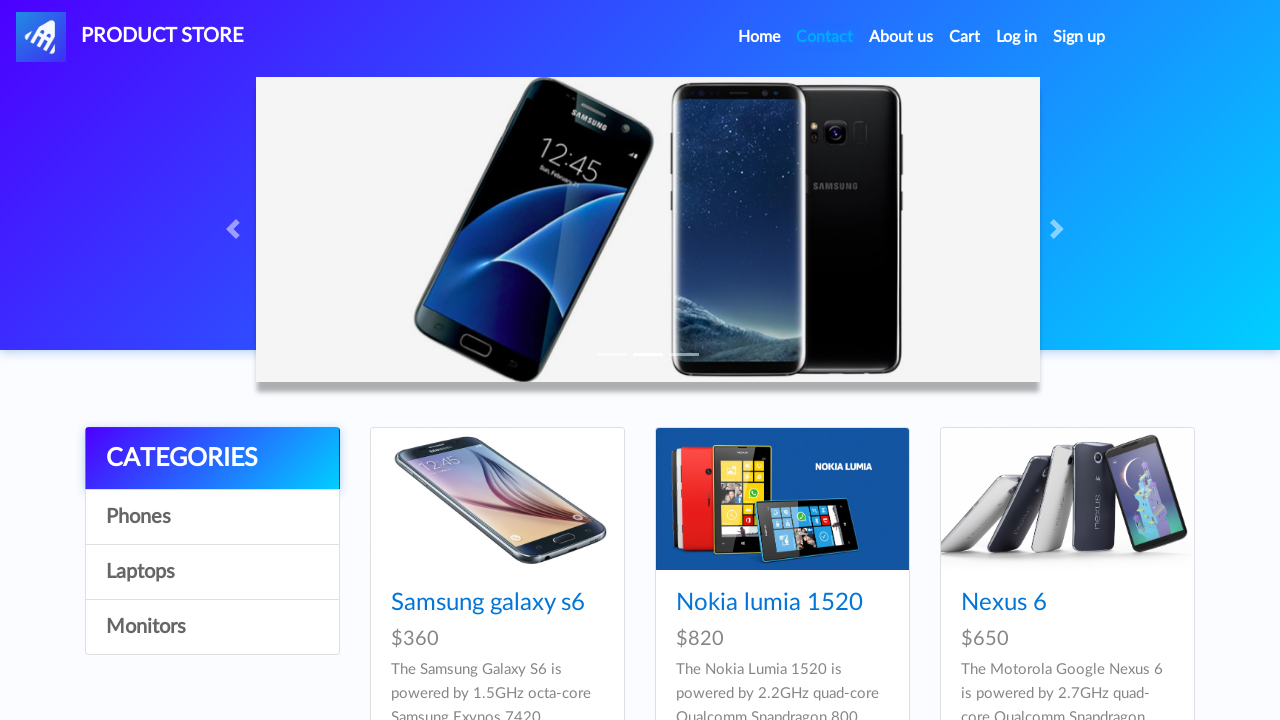

Hovered over About us navigation item at (901, 37) on li.nav-item:nth-child(3) > a:nth-child(1)
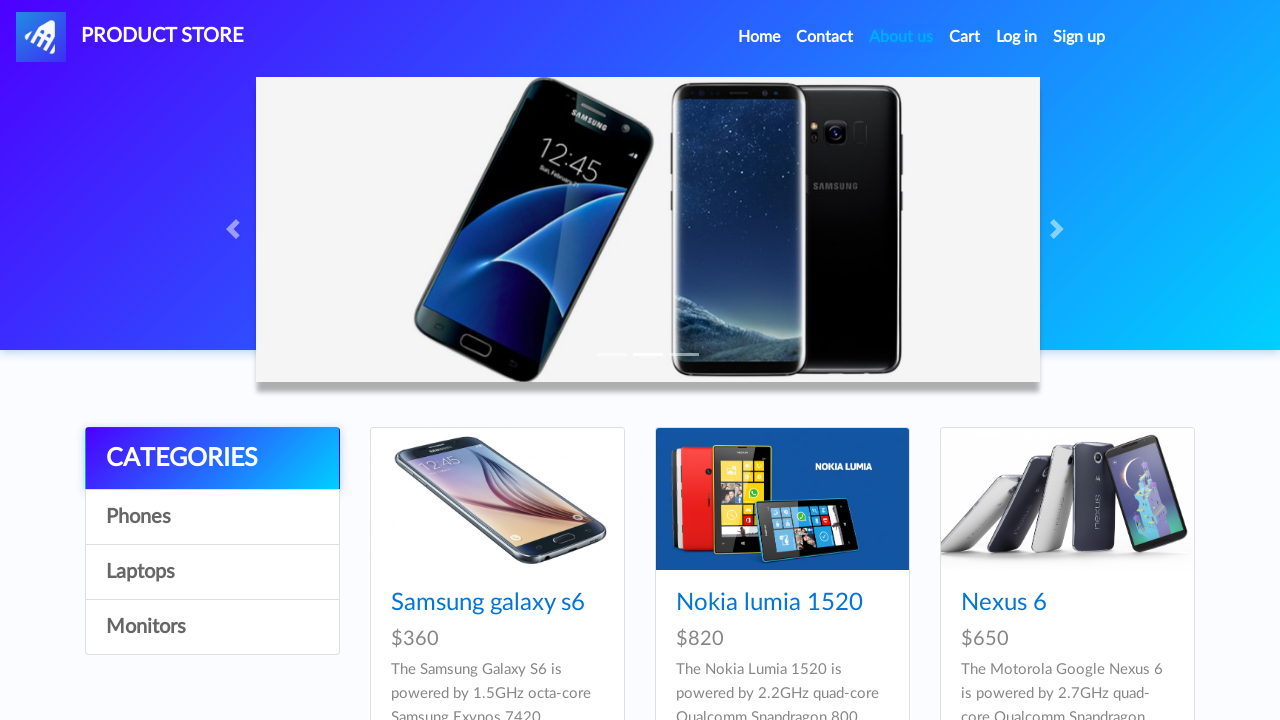

Waited 1000ms after hovering over About us
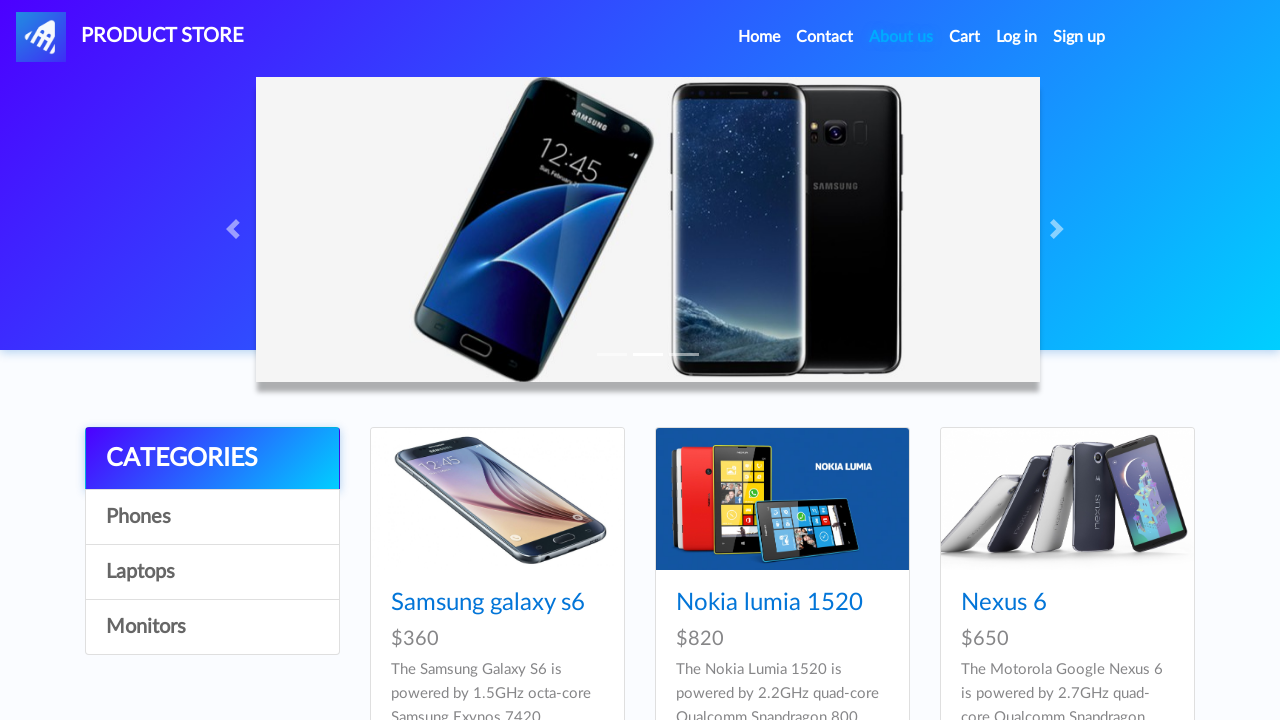

Hovered over Cart navigation item at (965, 37) on li.nav-item:nth-child(4) > a:nth-child(1)
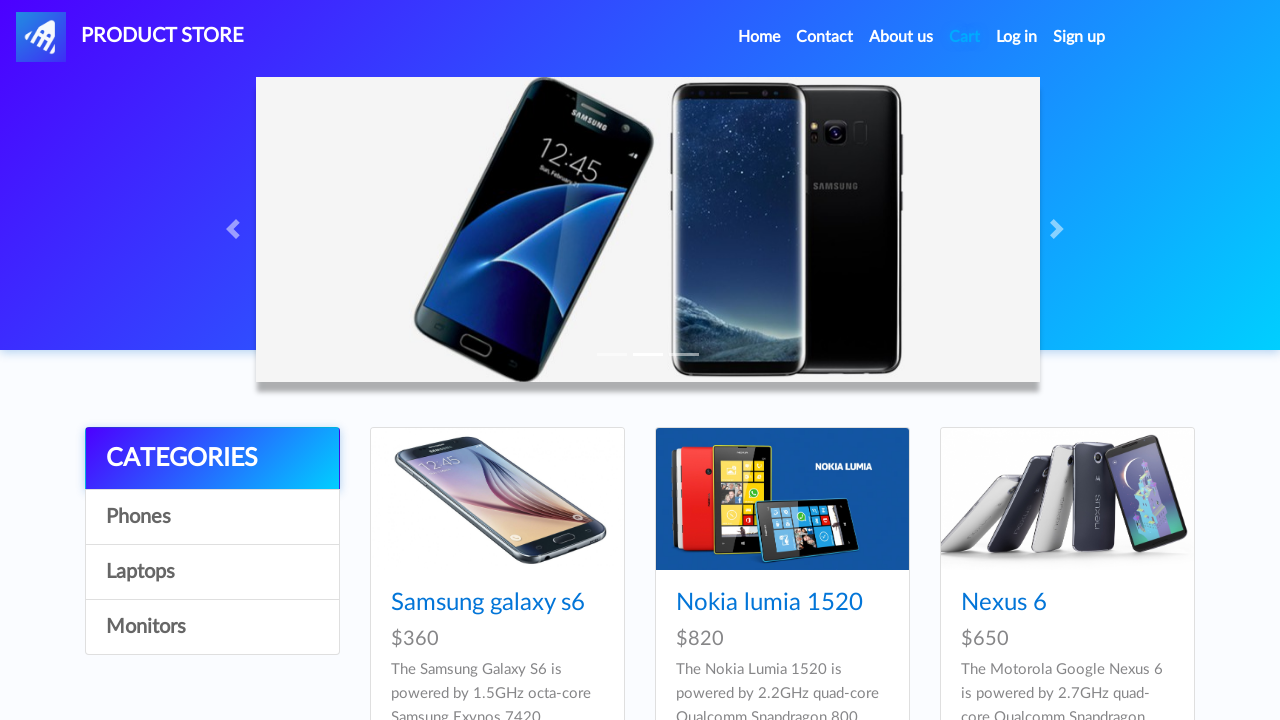

Waited 1000ms after hovering over Cart
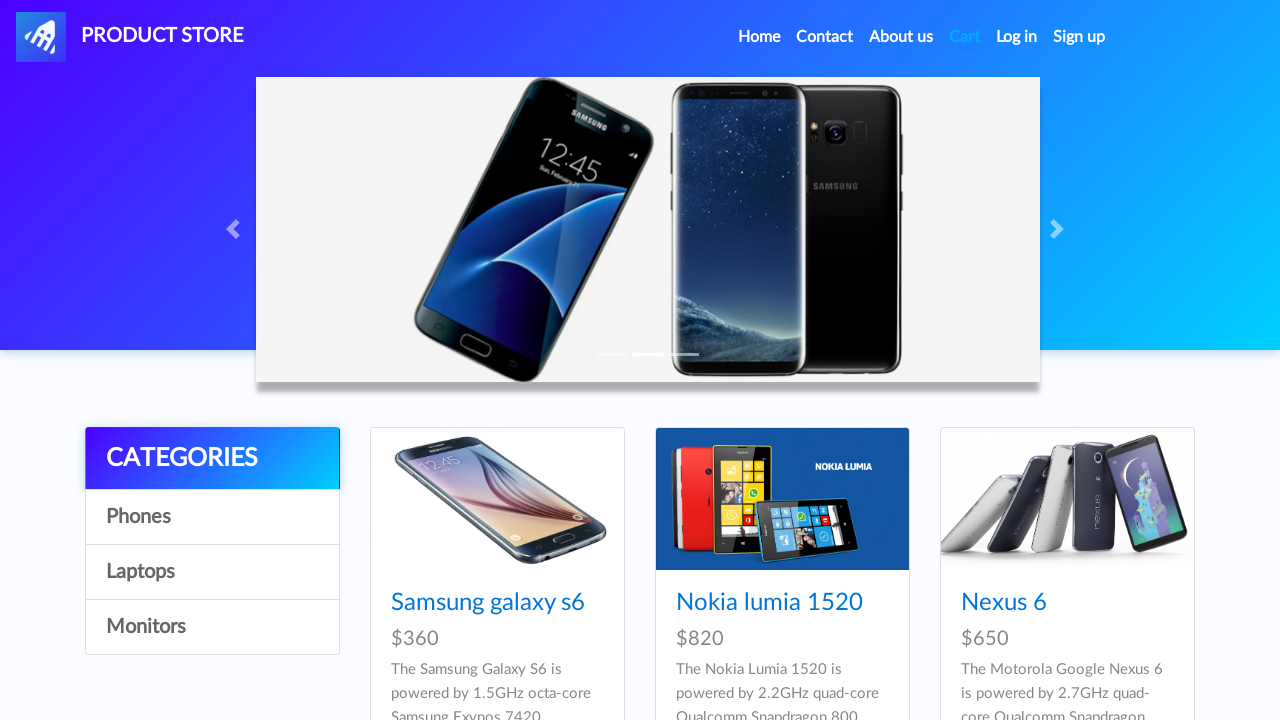

Hovered over Log in navigation item at (1017, 37) on li.nav-item:nth-child(5) > a:nth-child(1)
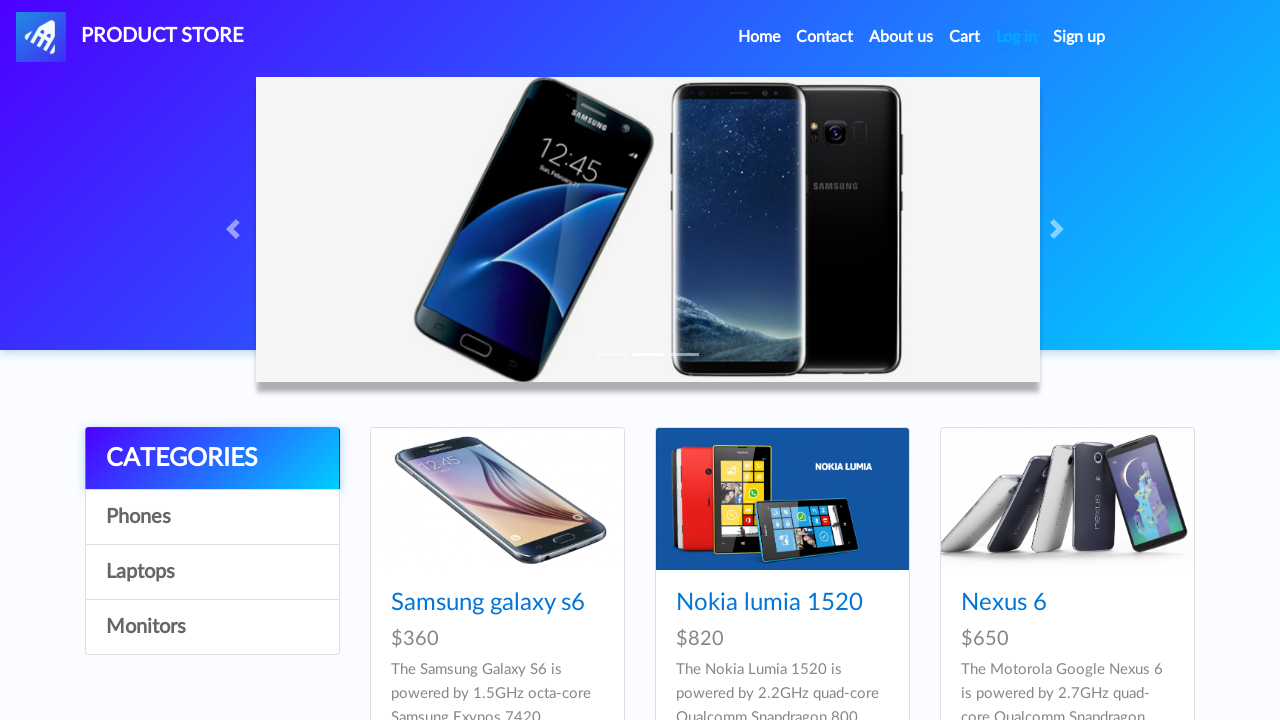

Waited 100ms after hovering over Log in
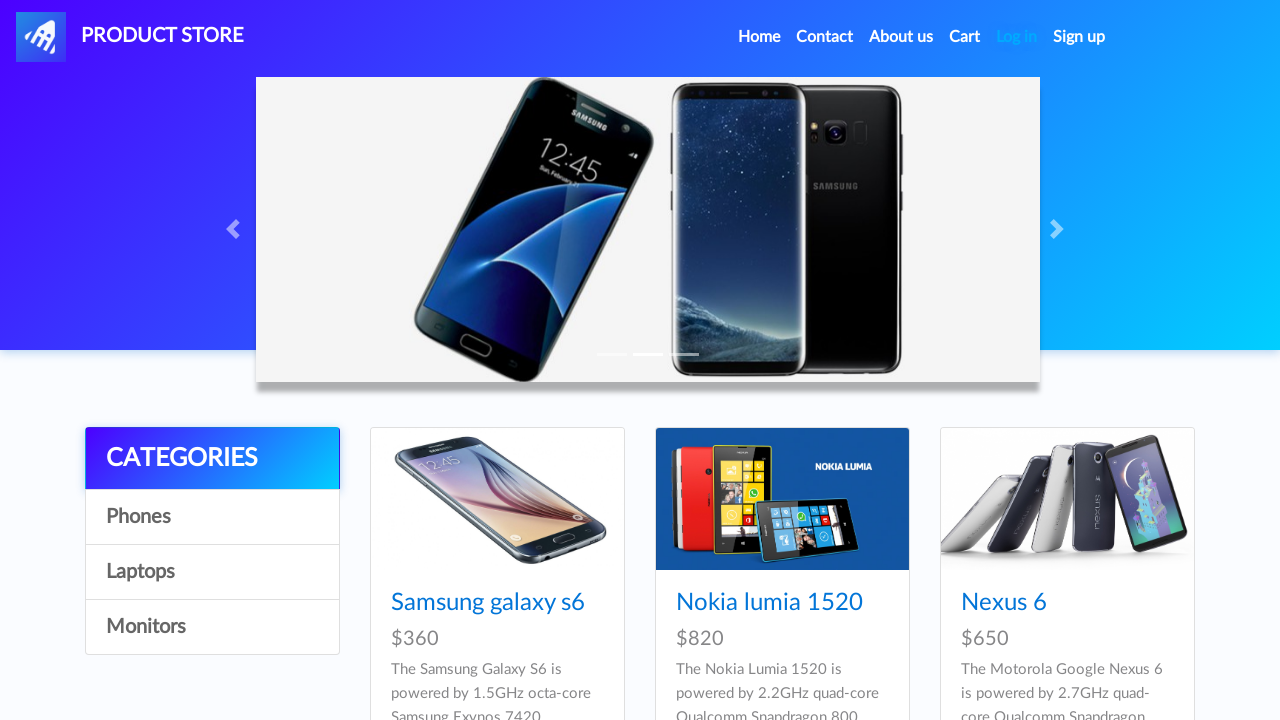

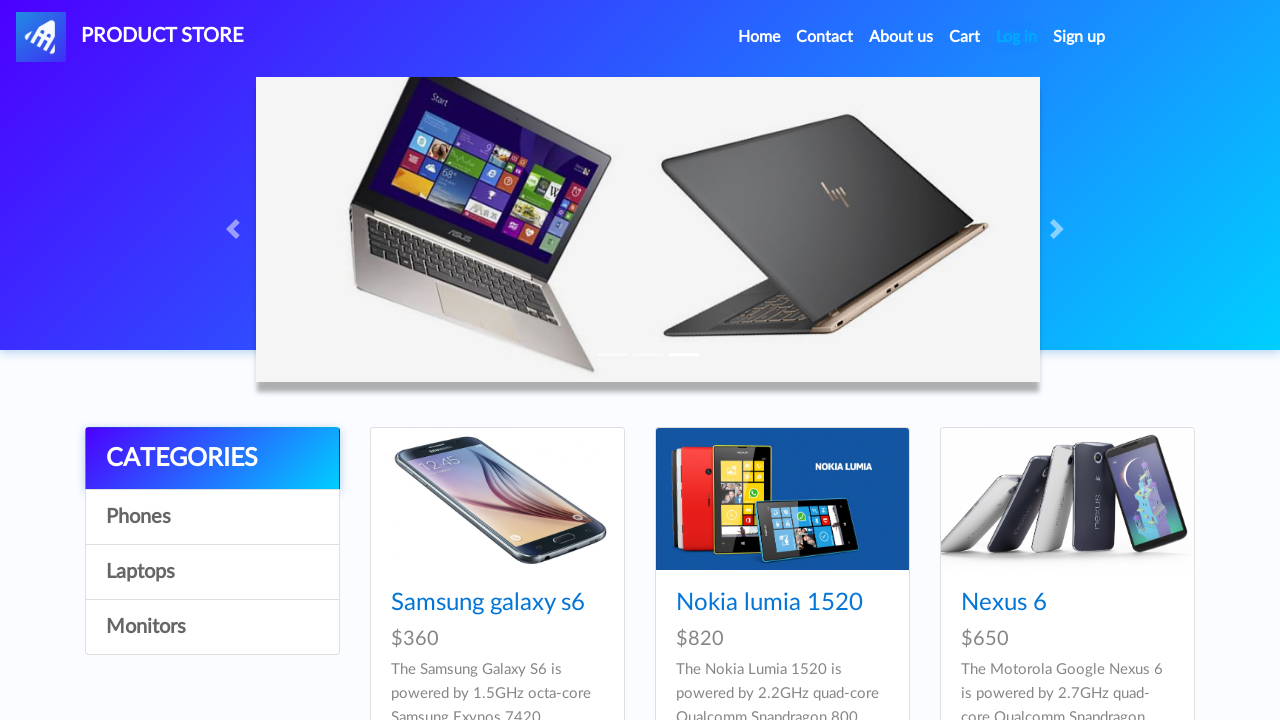